Tests element visibility by verifying that form elements like email input, radio button, and education textarea are displayed, and interacts with them by filling text and clicking

Starting URL: https://automationfc.github.io/basic-form/index.html

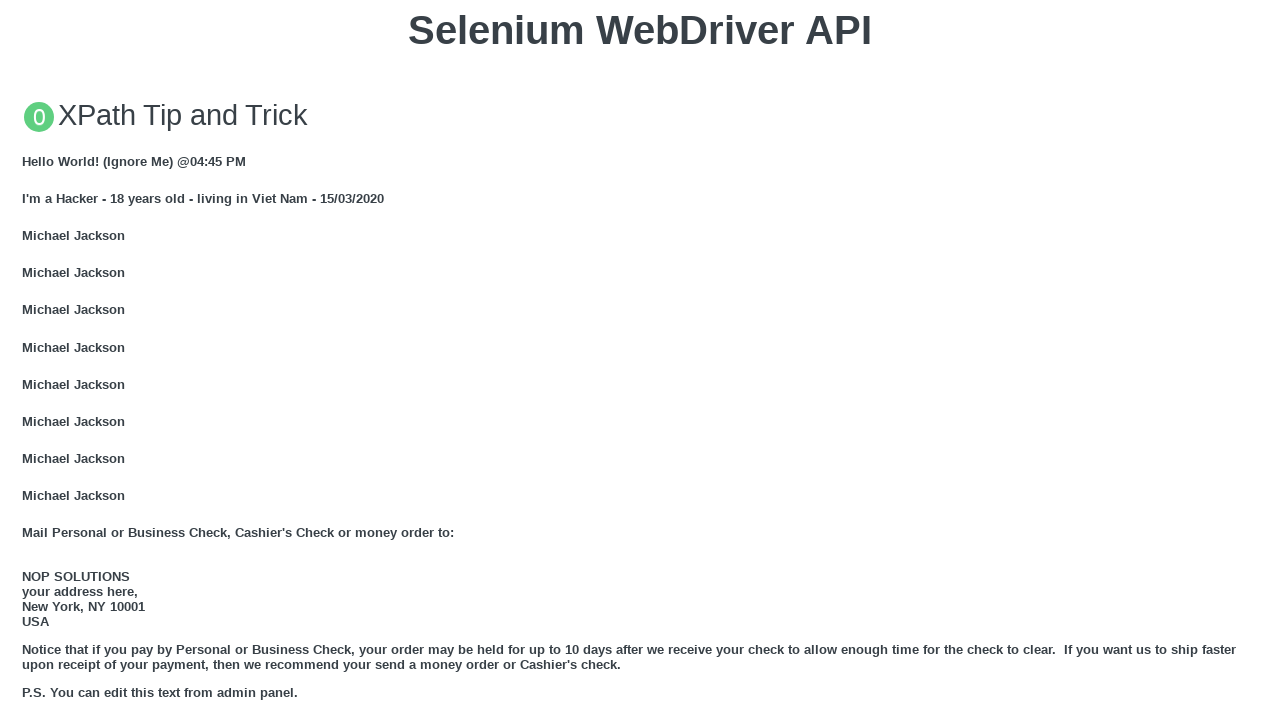

Email field is visible
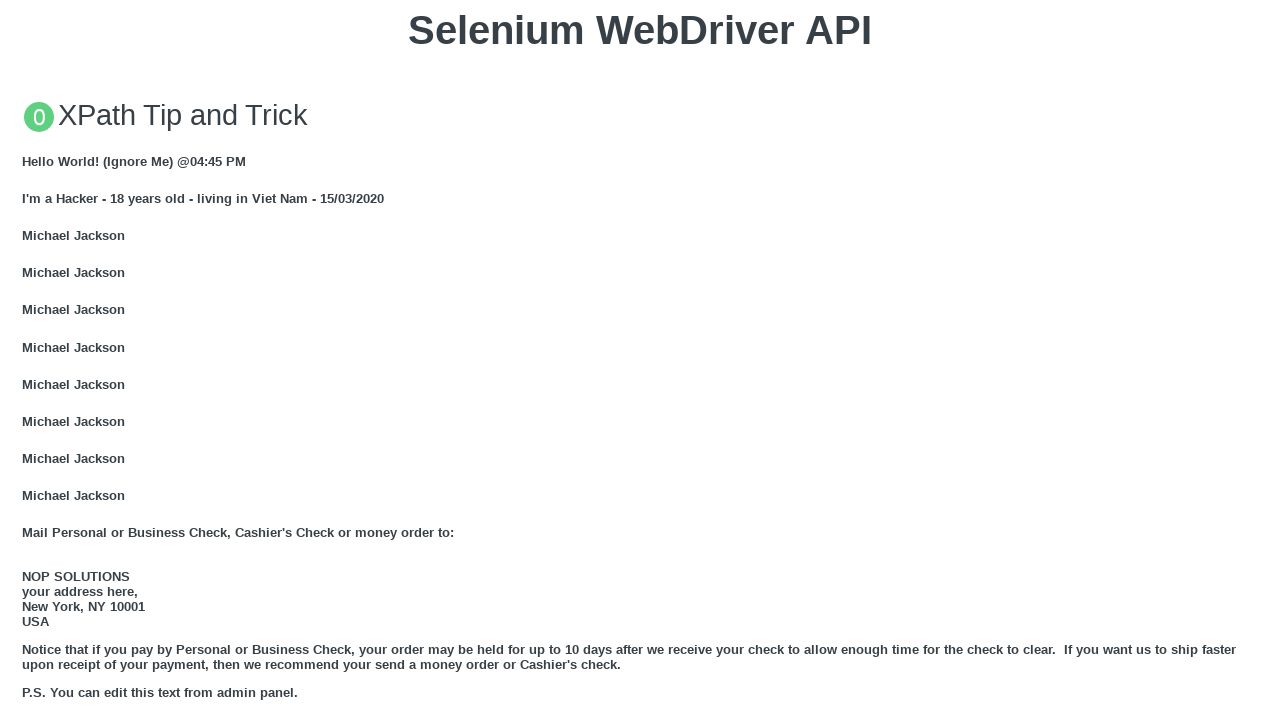

Filled email field with 'Automation Testing' on #mail
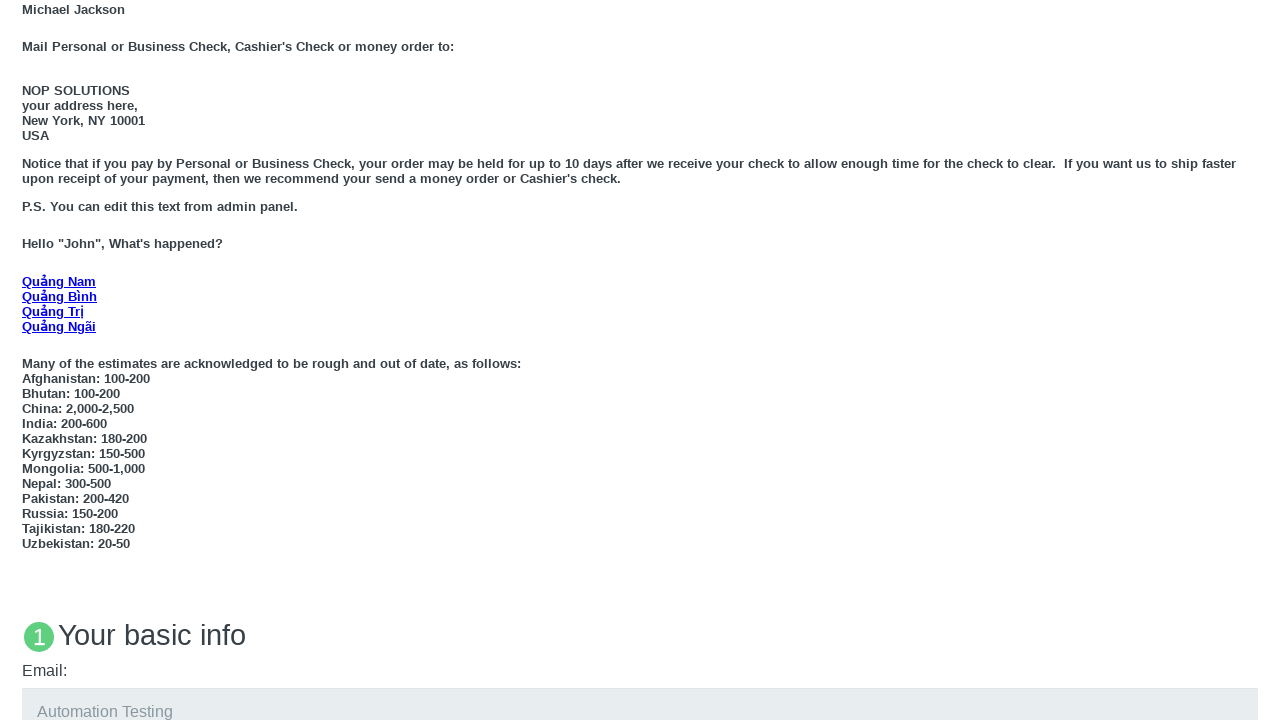

Under 18 radio button is visible
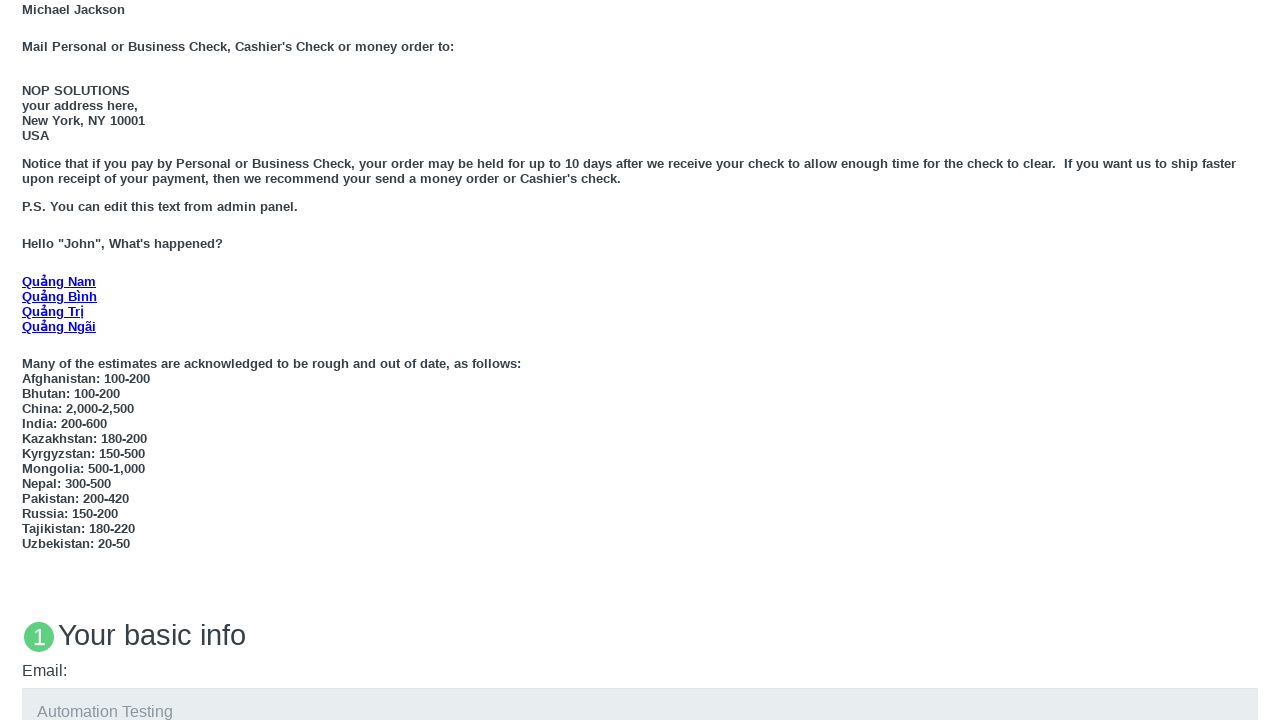

Clicked Under 18 radio button at (76, 360) on xpath=//label[text()='Under 18']
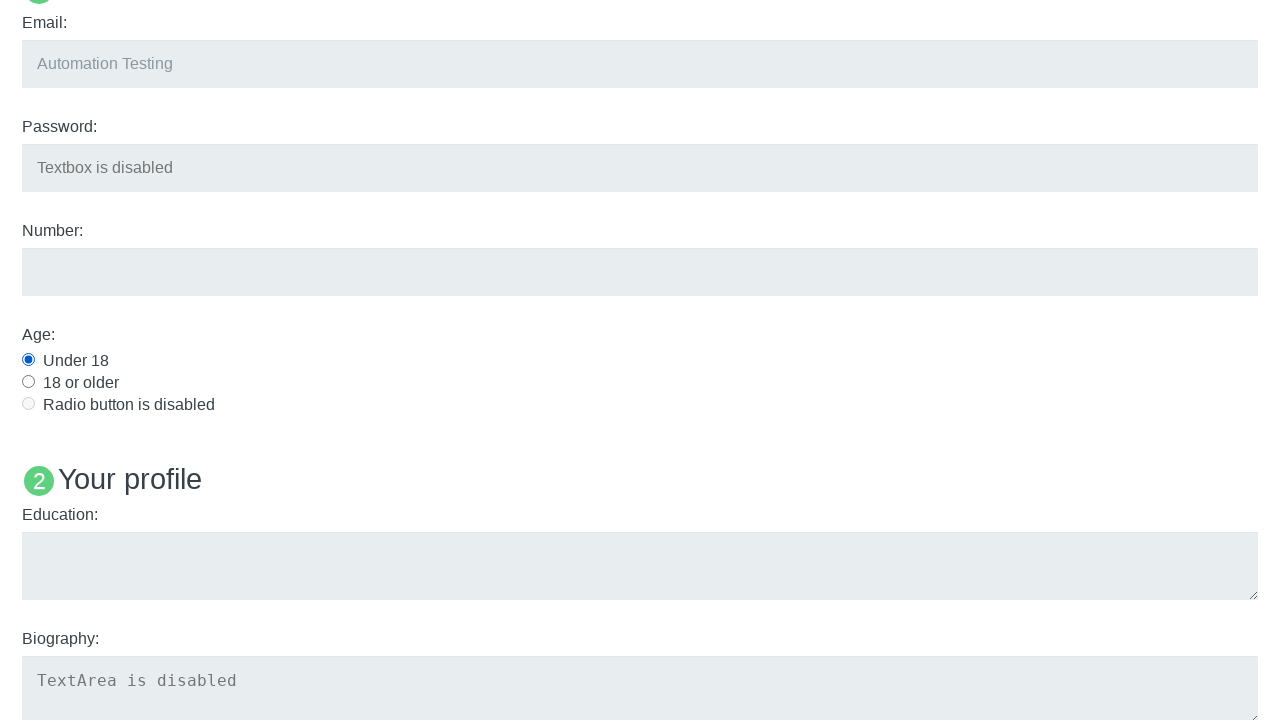

Education textarea is visible
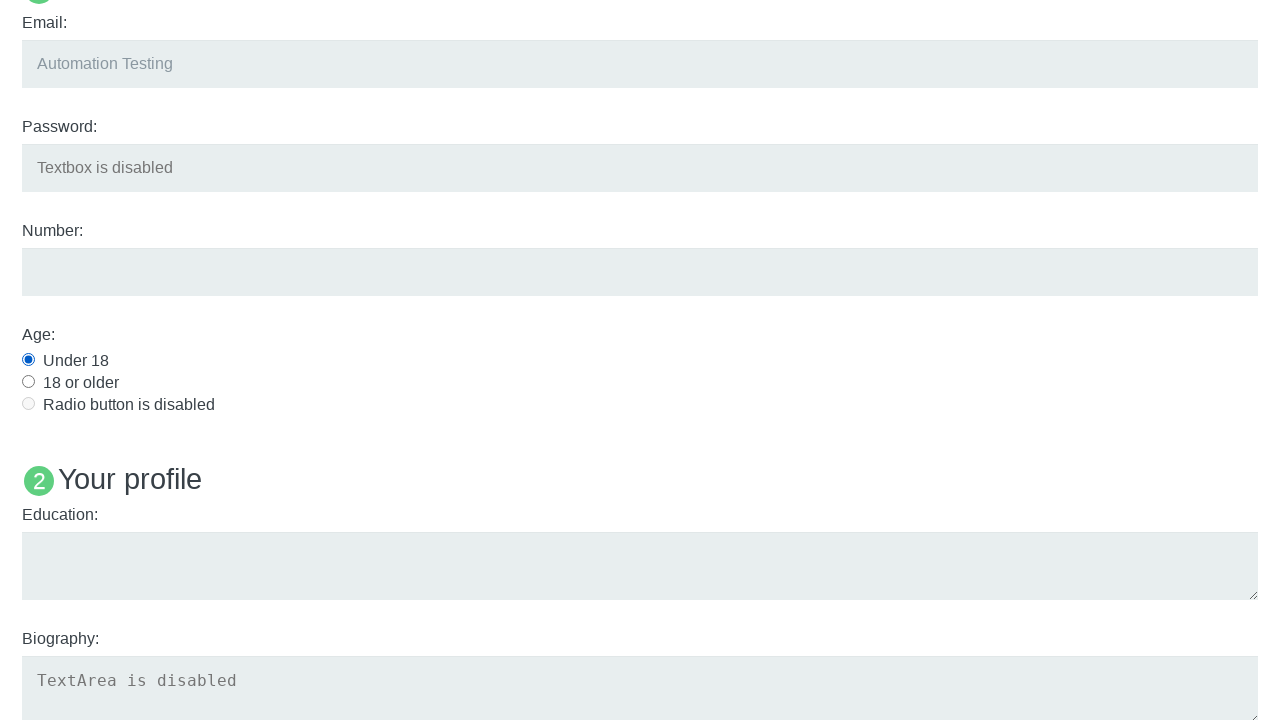

Filled education field with 'Automation Testing' on #edu
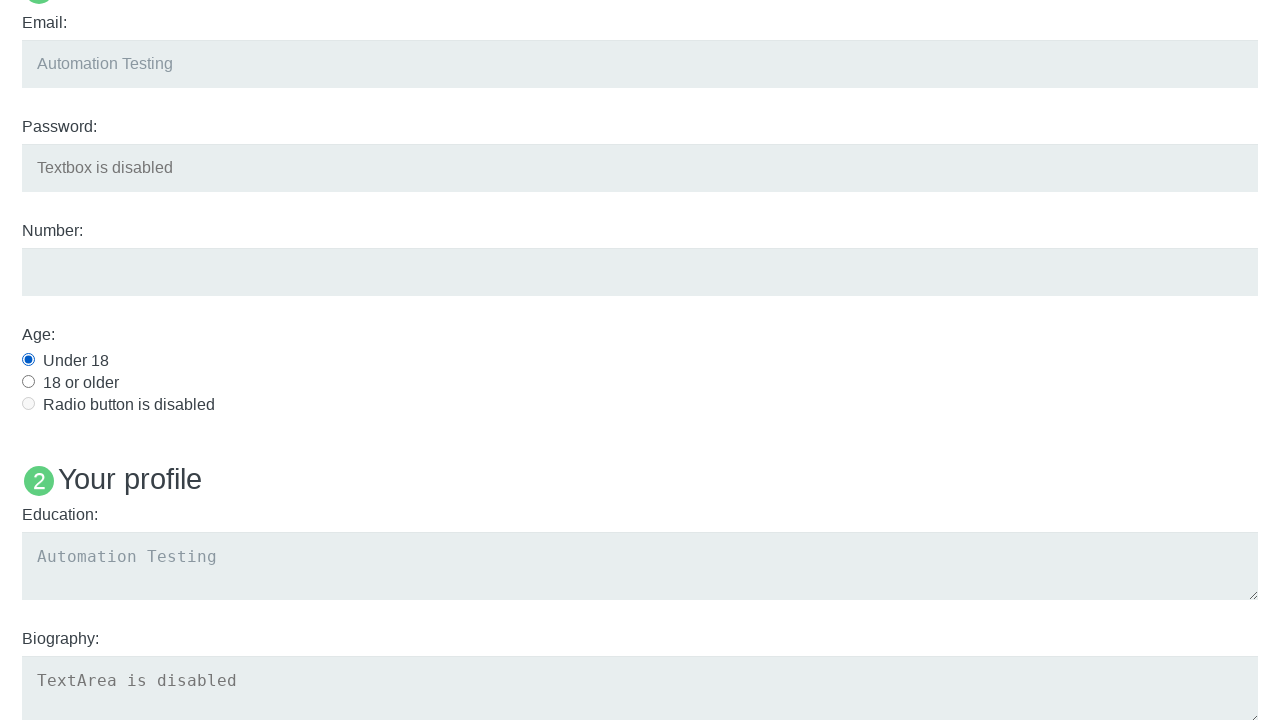

Hidden element 'Name: User5' is attached to DOM
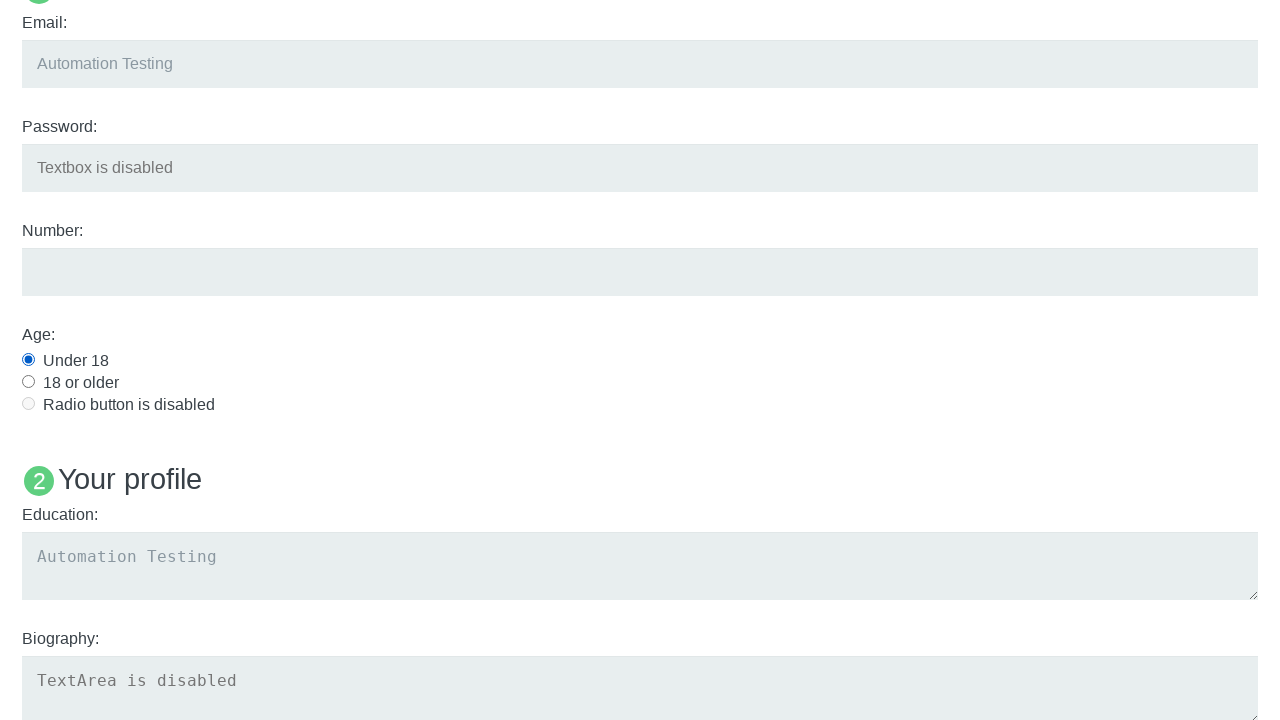

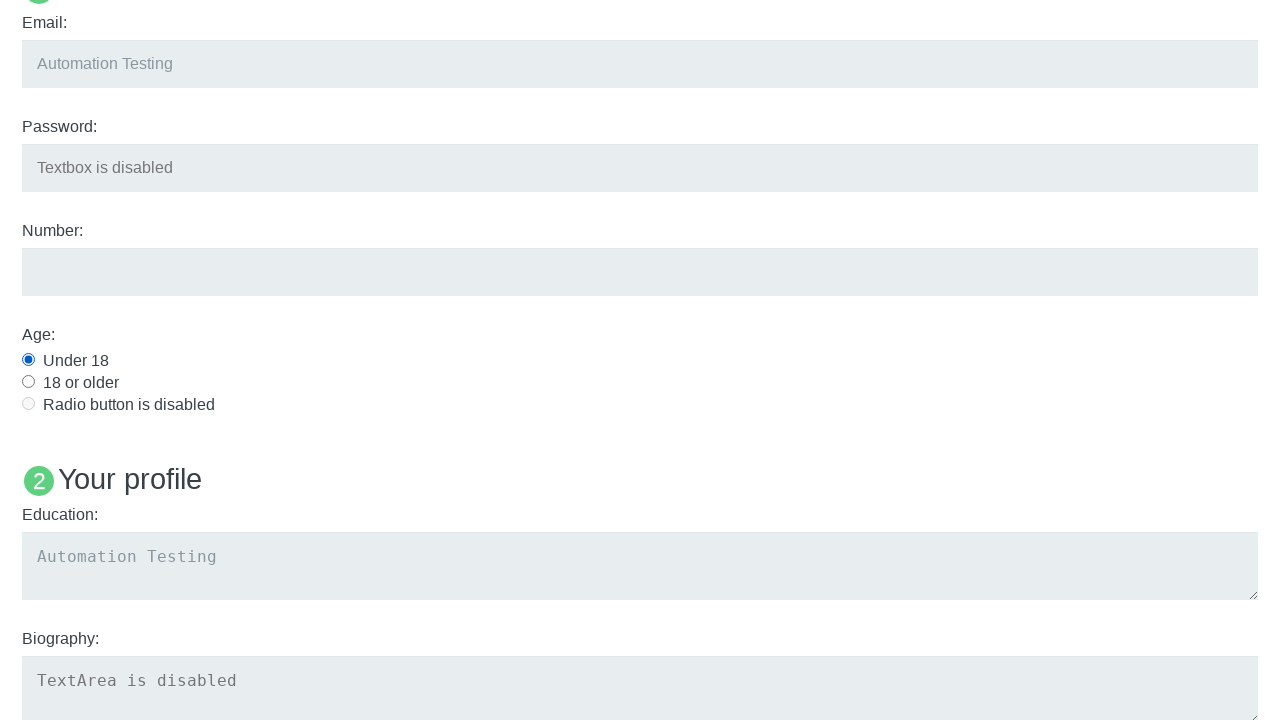